Navigates to a nested frames example page and switches to the middle frame within the top frame to access content

Starting URL: https://the-internet.herokuapp.com/

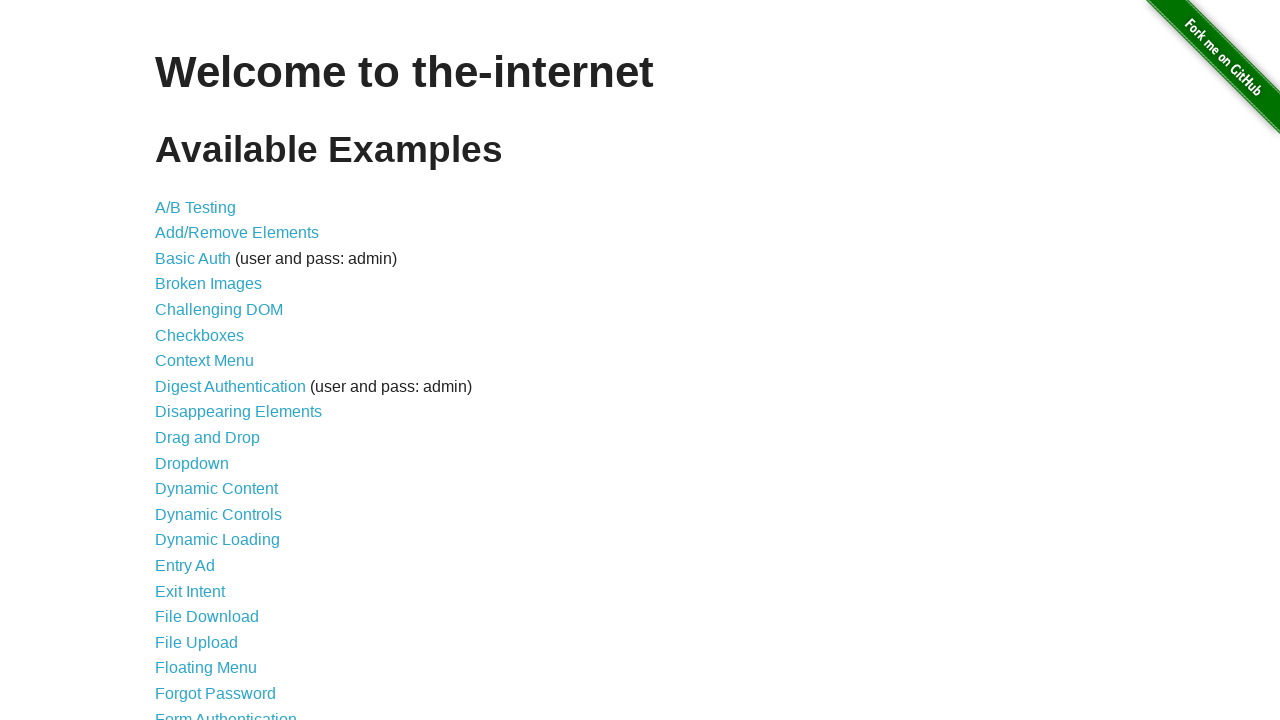

Navigated to the-internet.herokuapp.com homepage
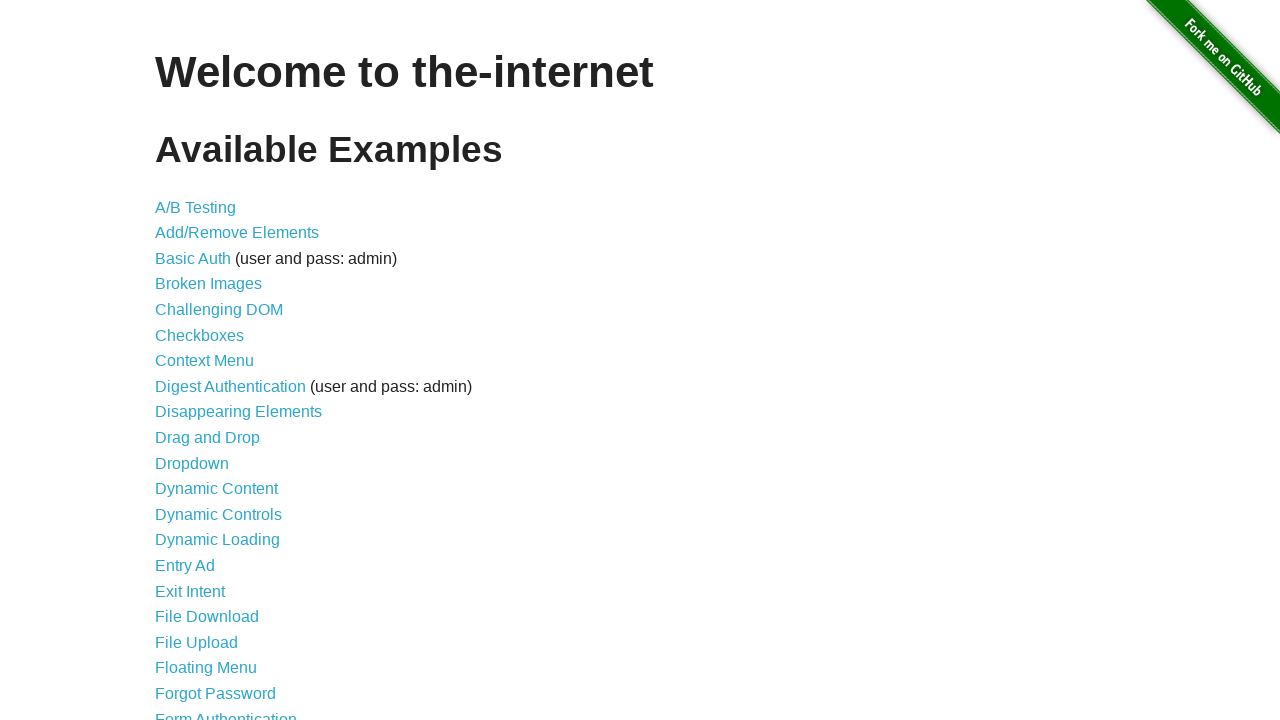

Clicked on the nested frames link at (210, 395) on a[href='/nested_frames']
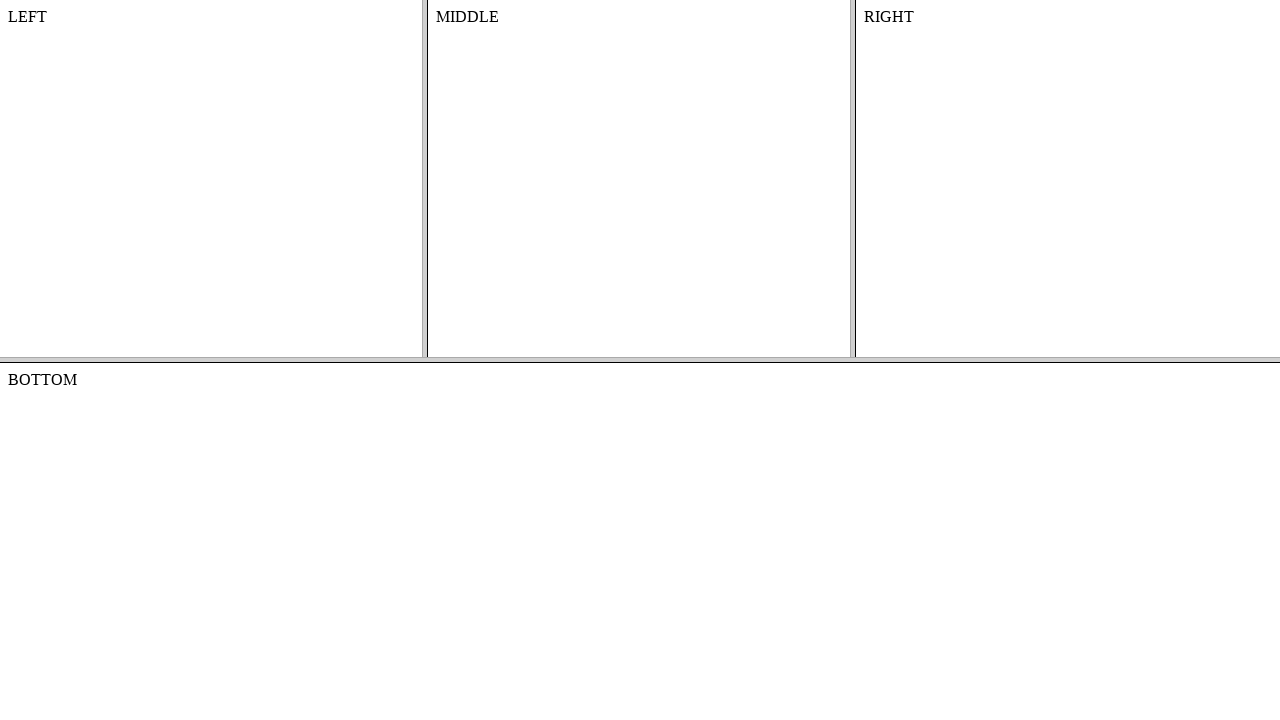

Located the top frame
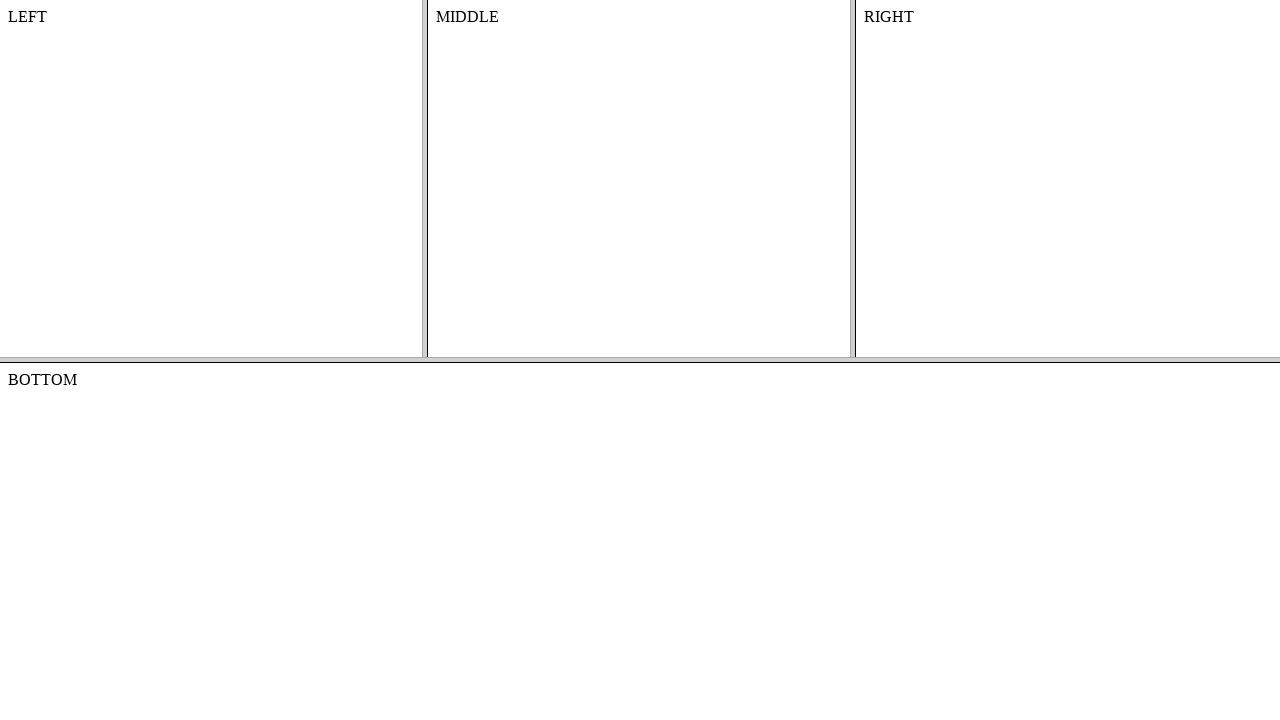

Located the middle frame within the top frame
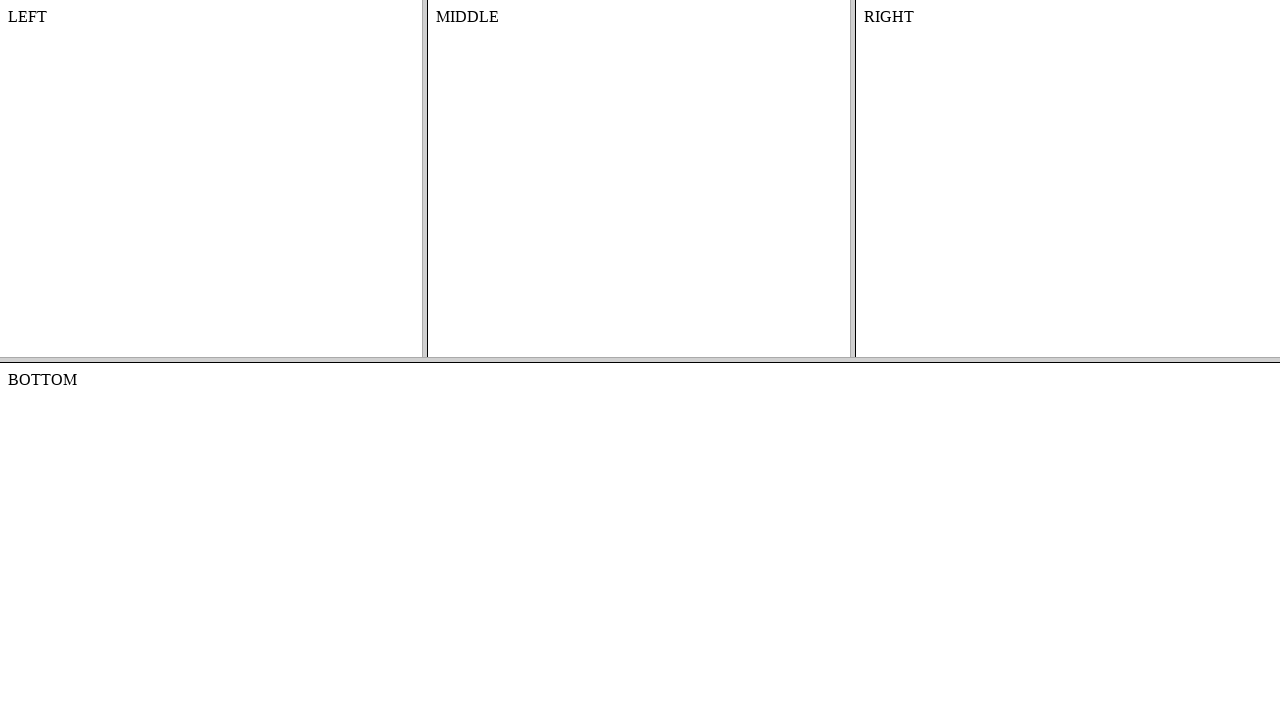

Retrieved text content from the middle frame
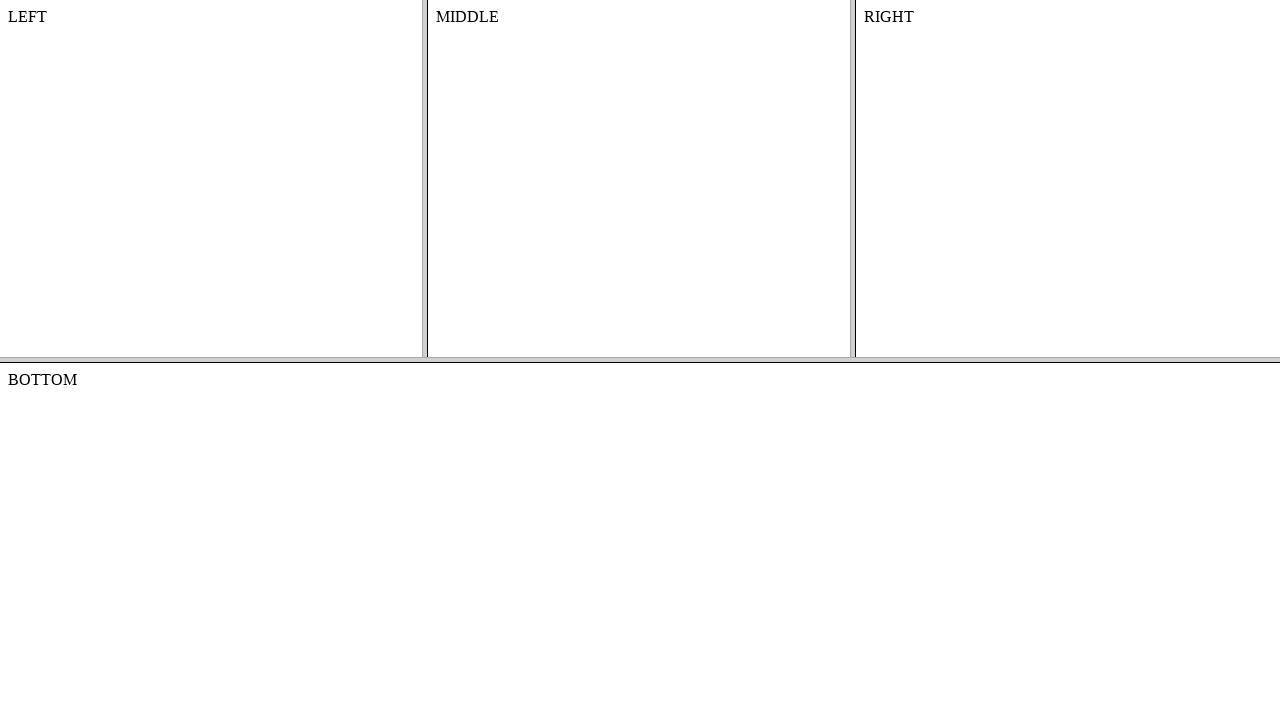

Printed the content text from middle frame
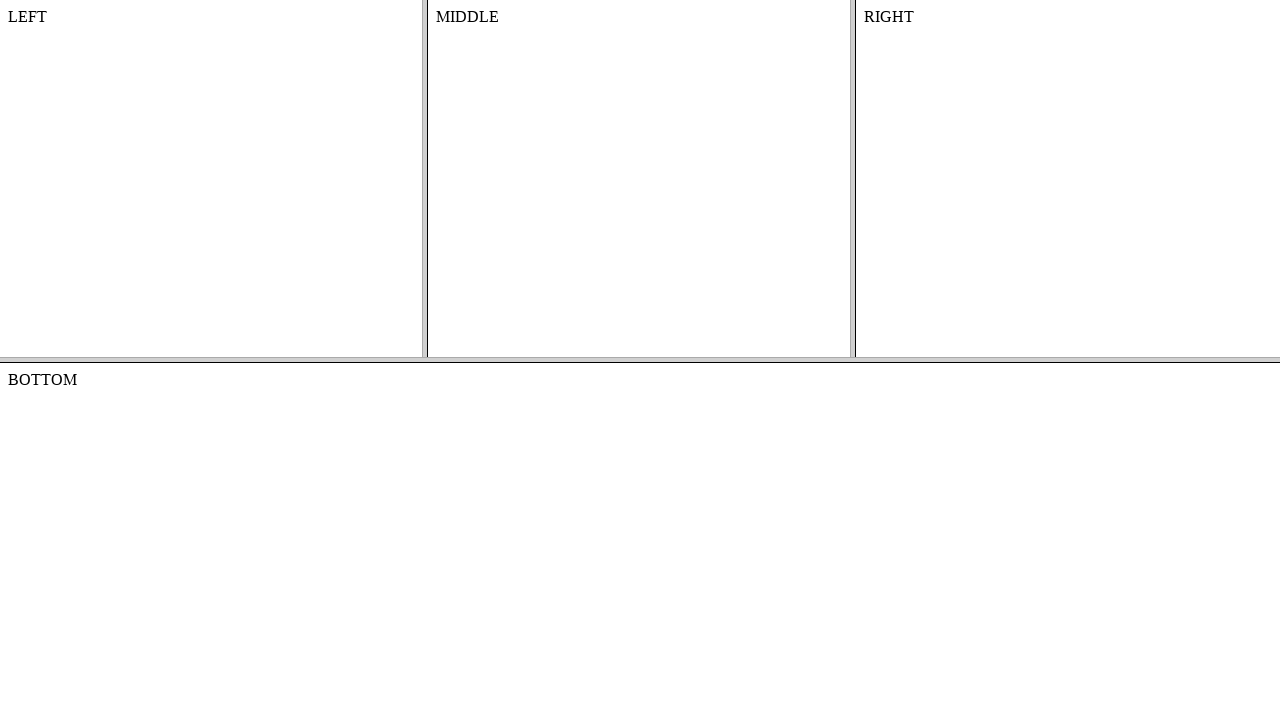

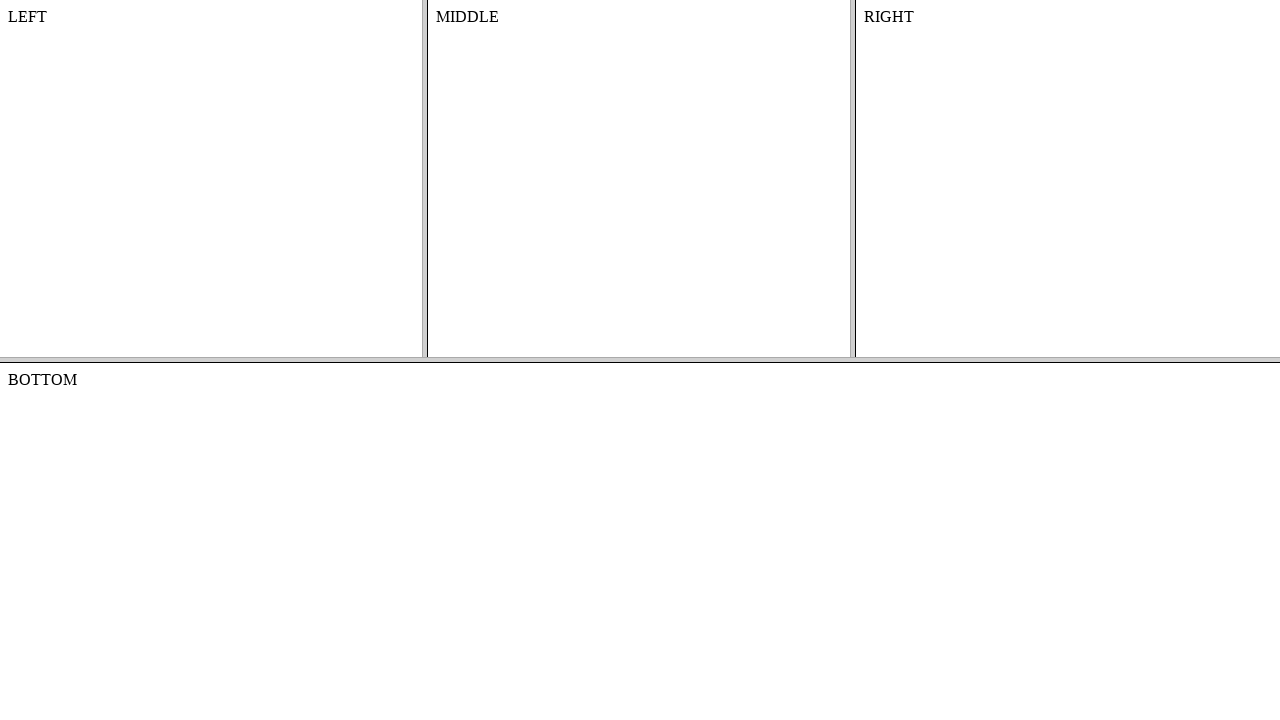